Tests table navigation by finding and verifying the value of a specific cell at coordinates (2,2)

Starting URL: https://jesse-rocha.github.io/AutomationChallenge/

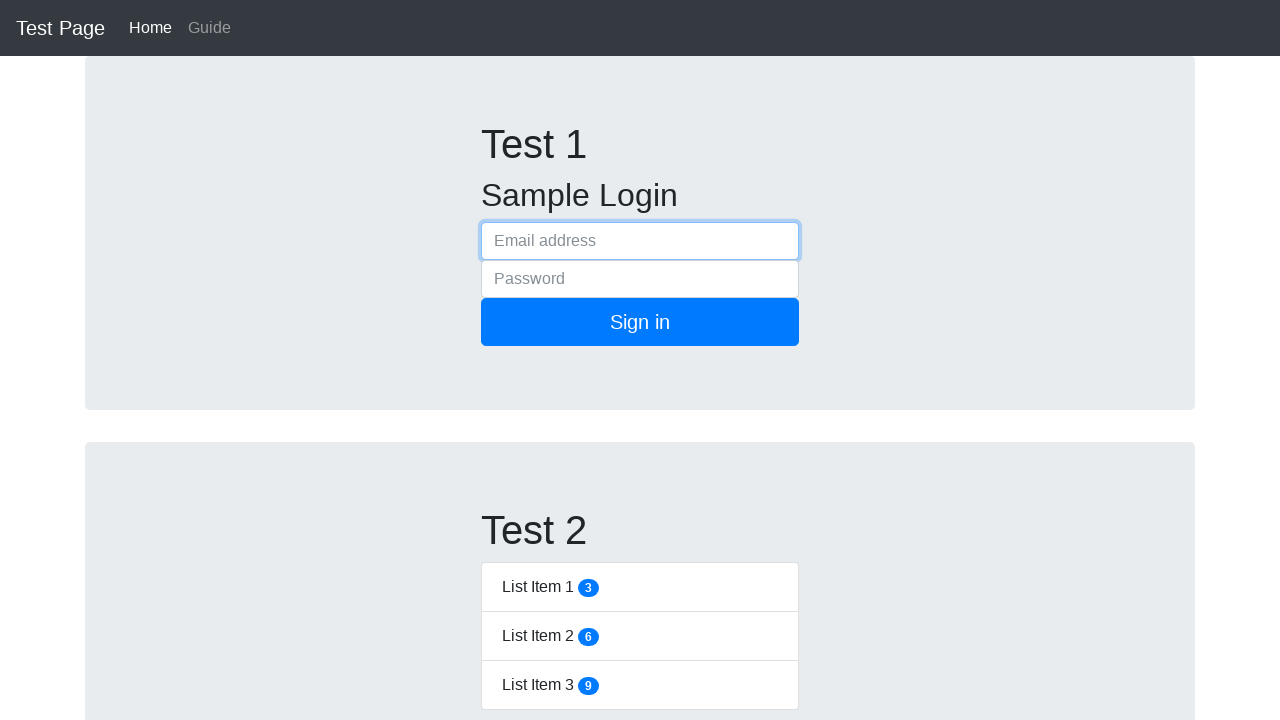

Navigated to AutomationChallenge URL
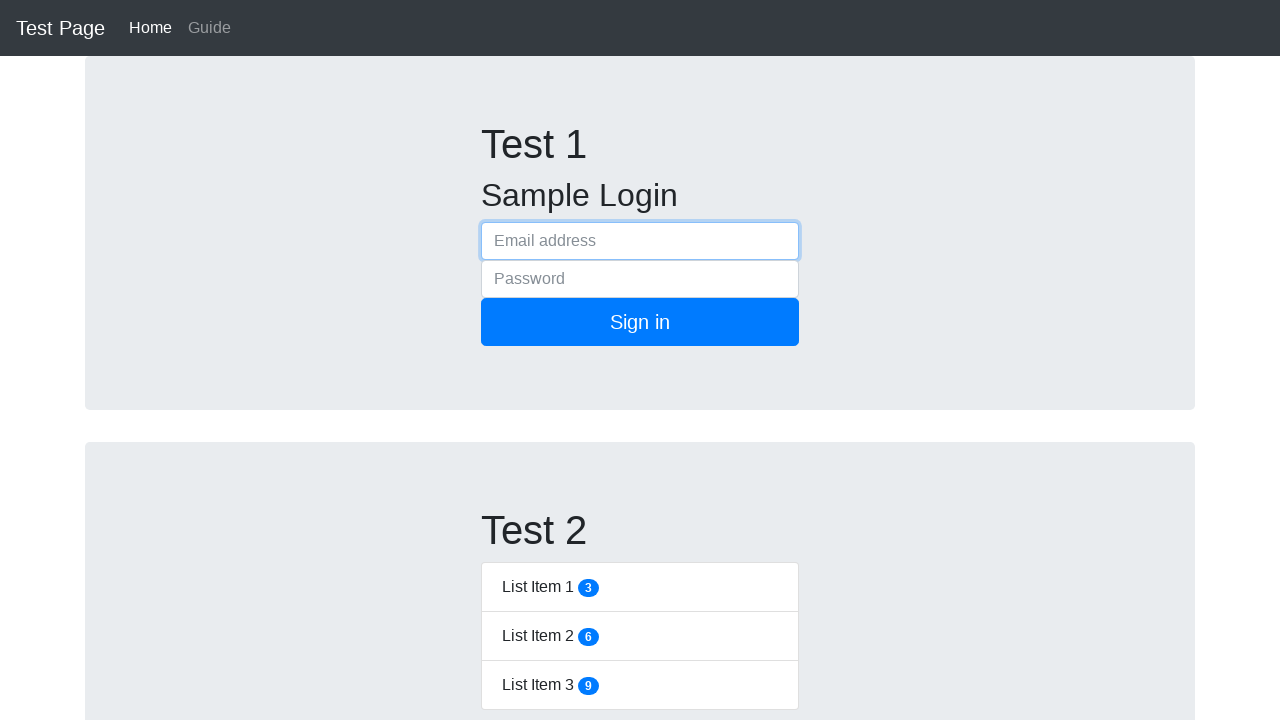

Located table body element
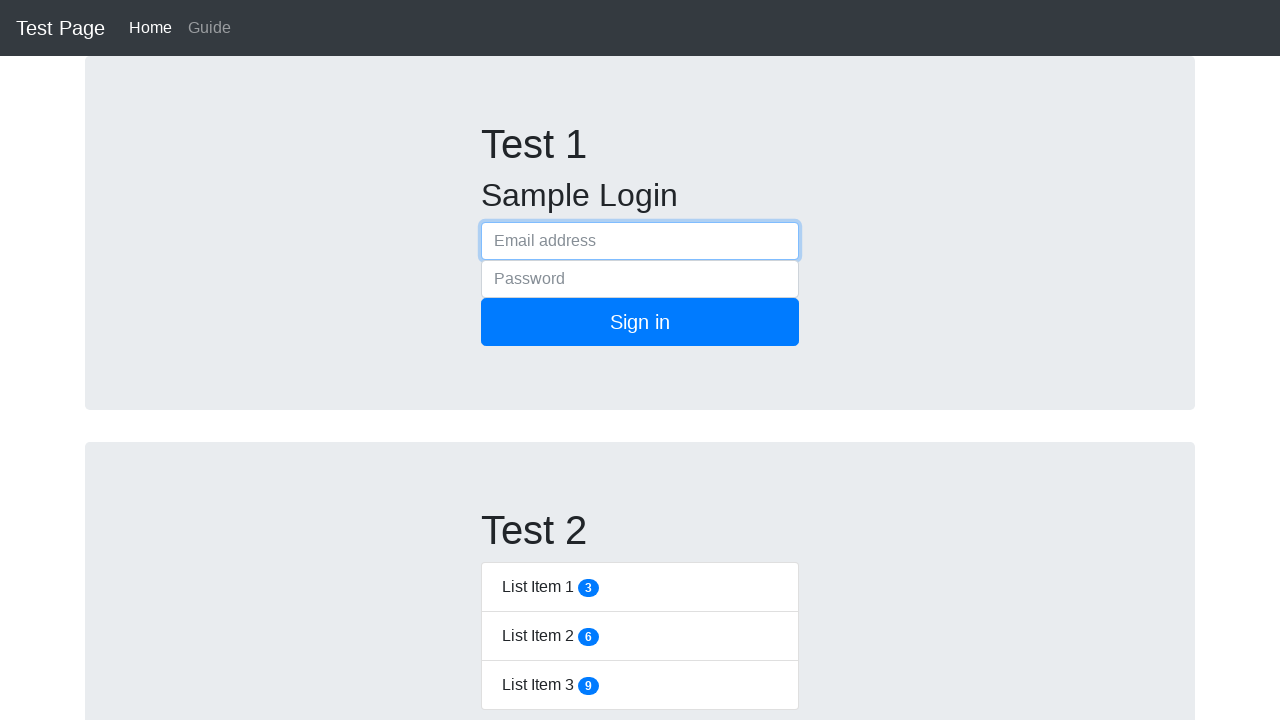

Retrieved all table rows
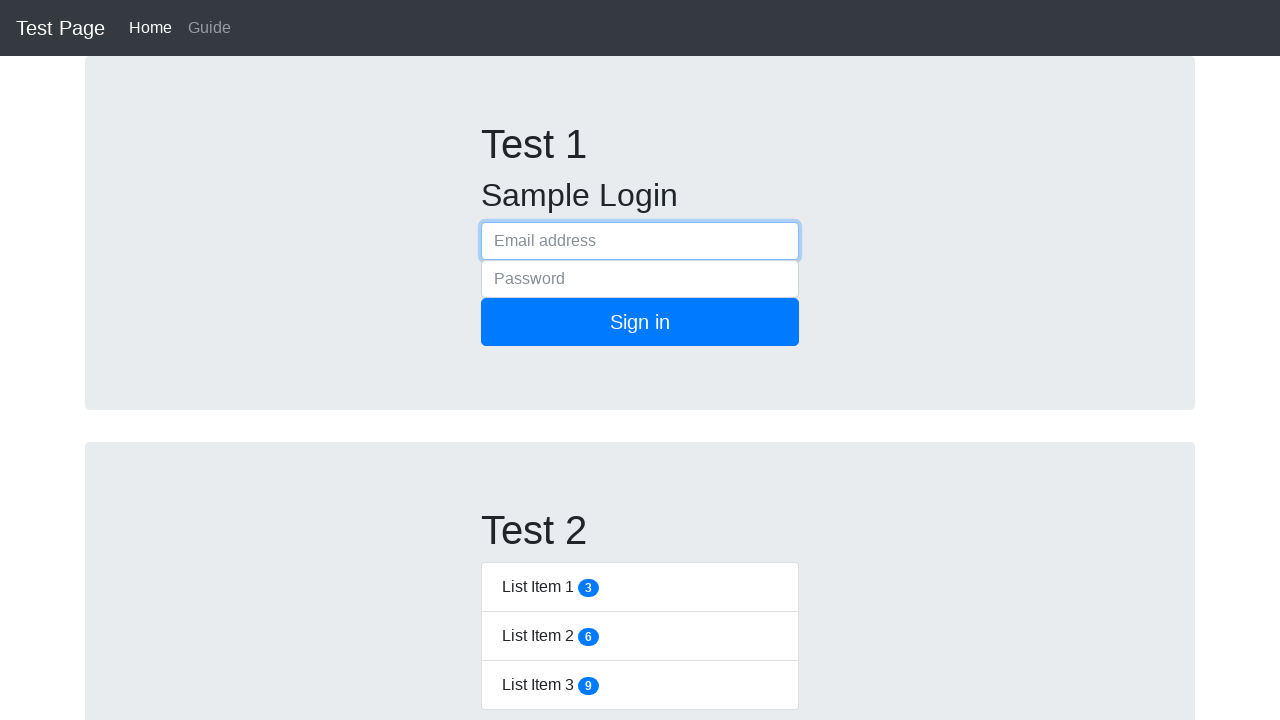

Selected target row at index 2
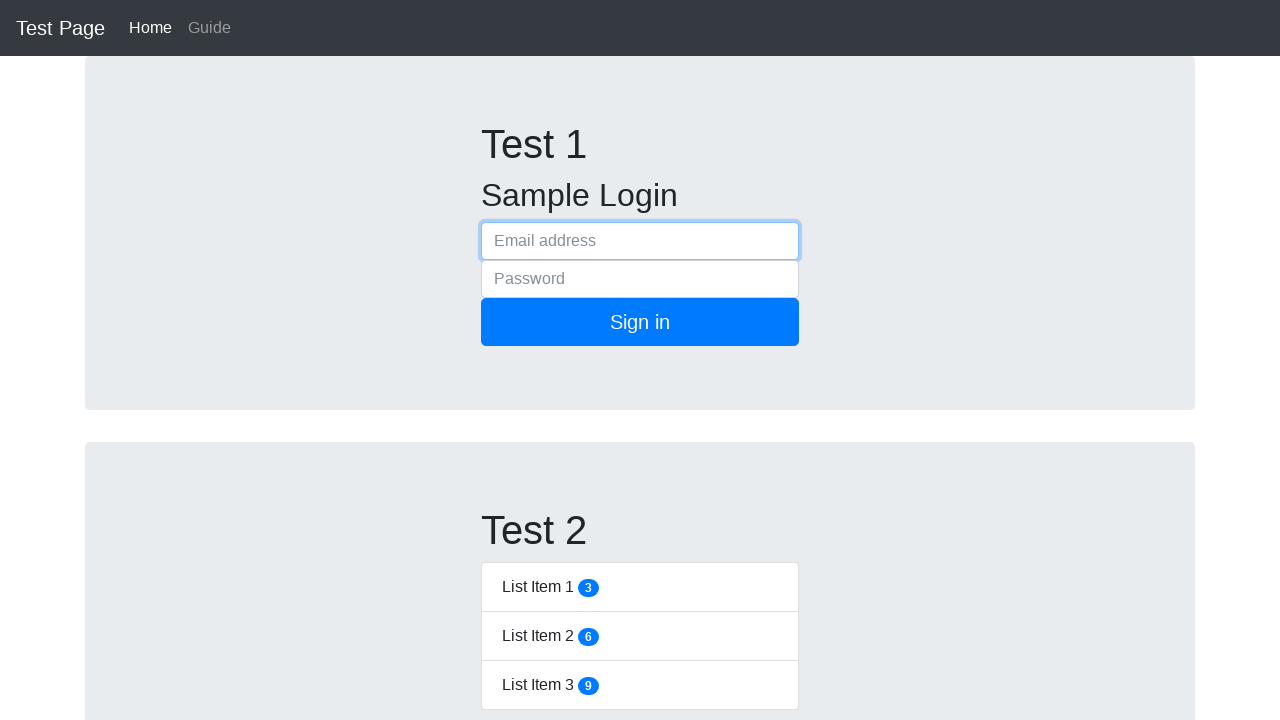

Retrieved all cells from target row
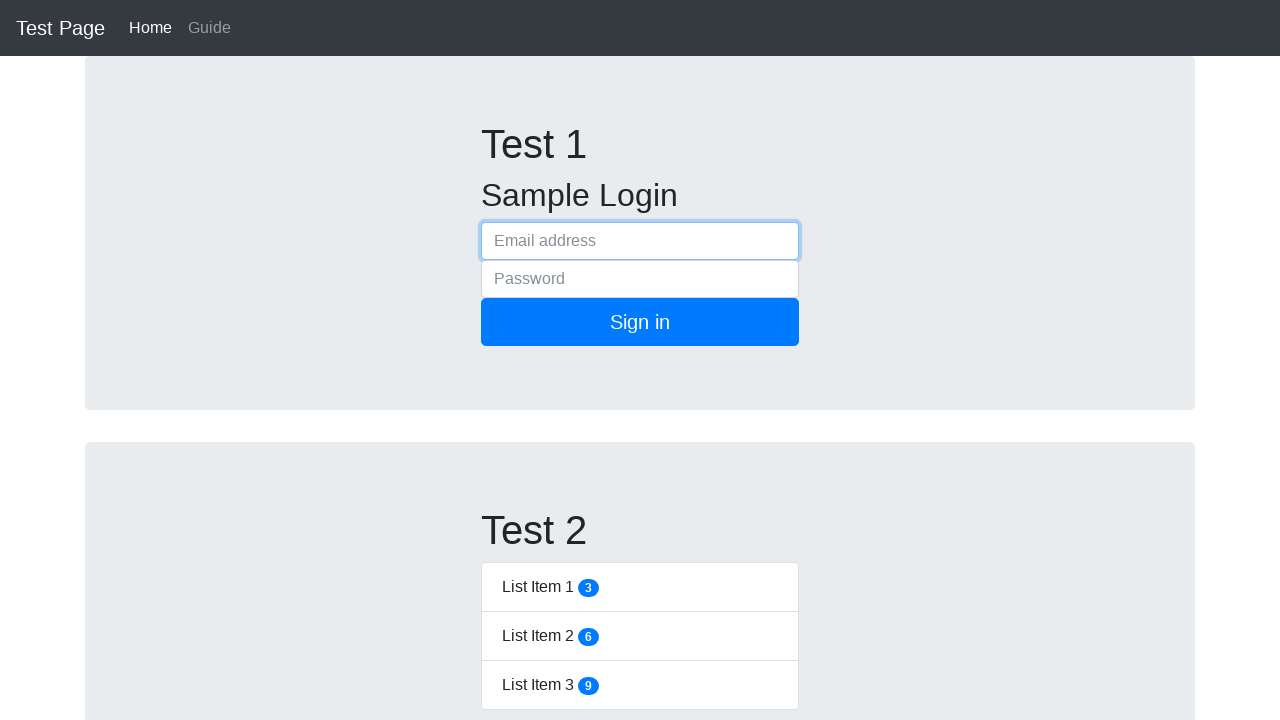

Extracted text content from cell at column 2
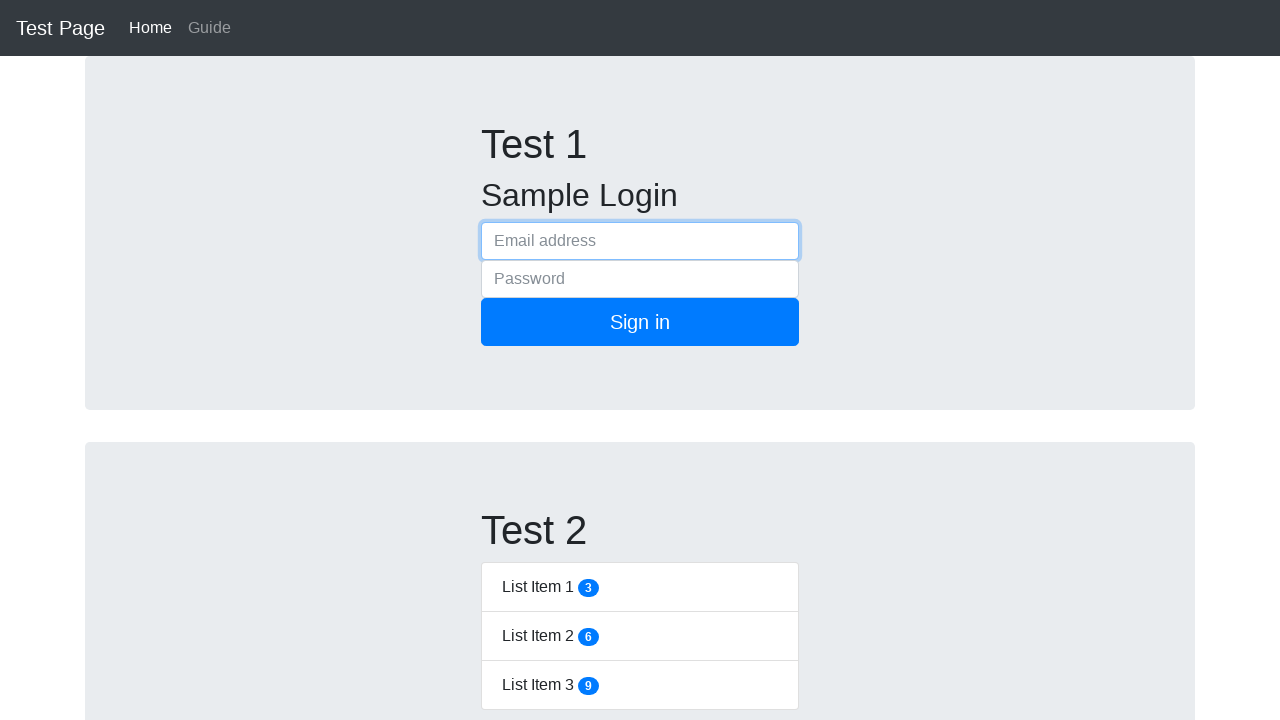

Verified cell value contains 'Ventosanzap'
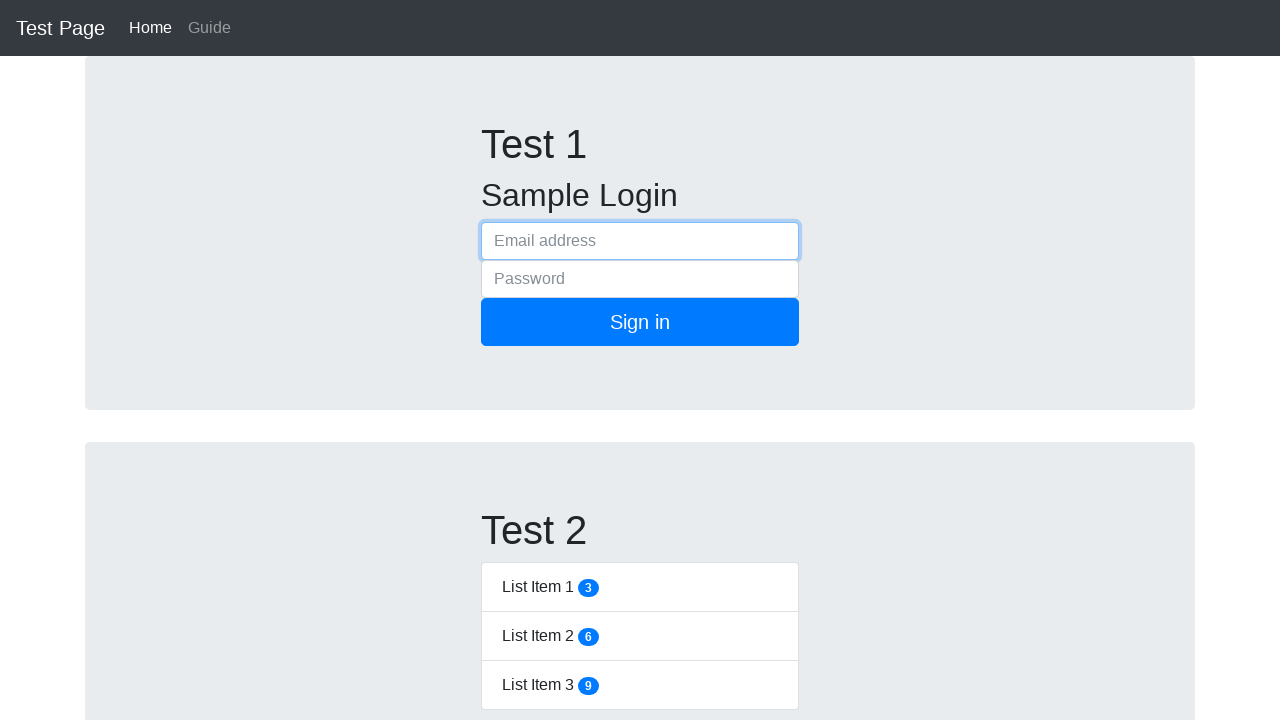

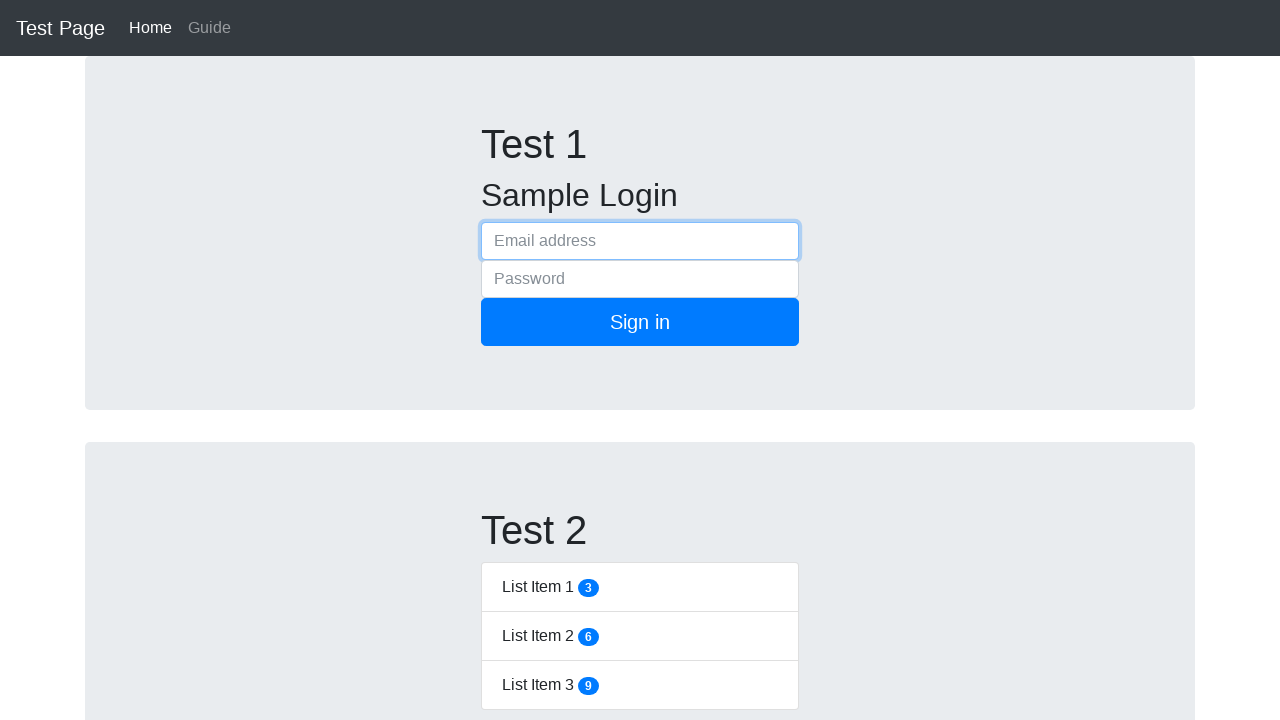